Navigates to the Selenium downloads page and clicks on a version download link to initiate a file download.

Starting URL: https://www.selenium.dev/downloads/

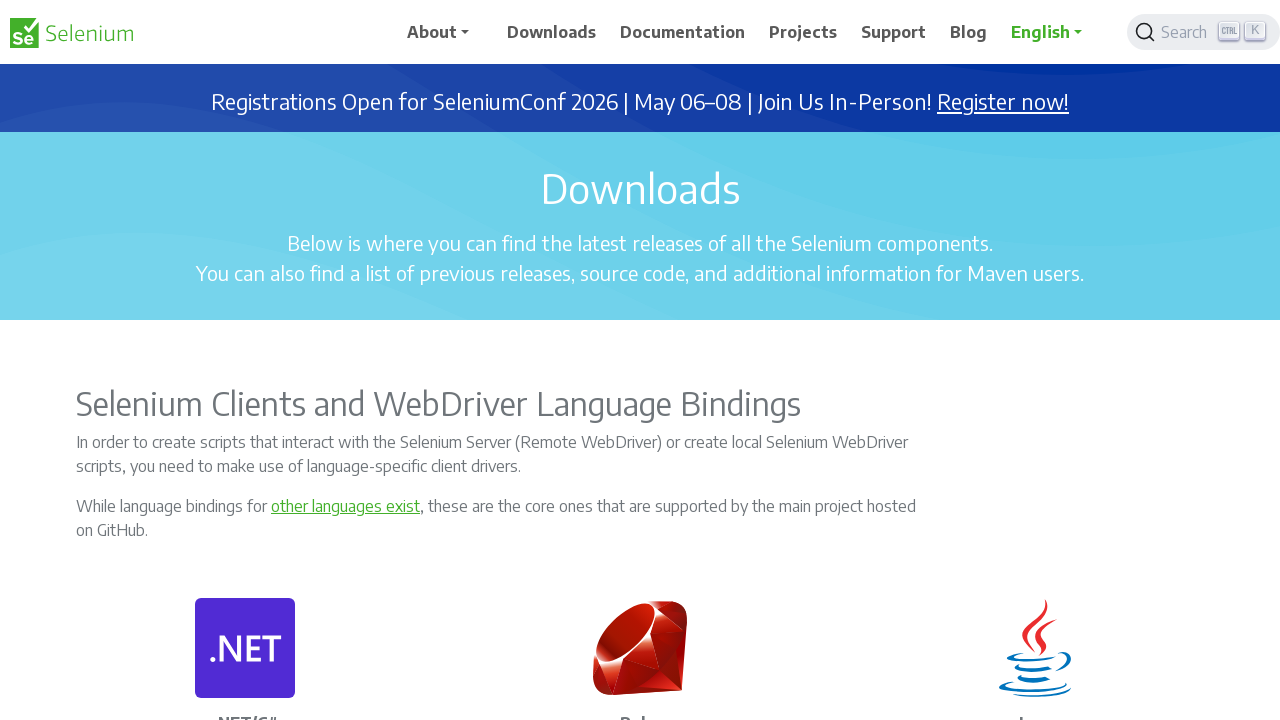

Navigated to Selenium downloads page
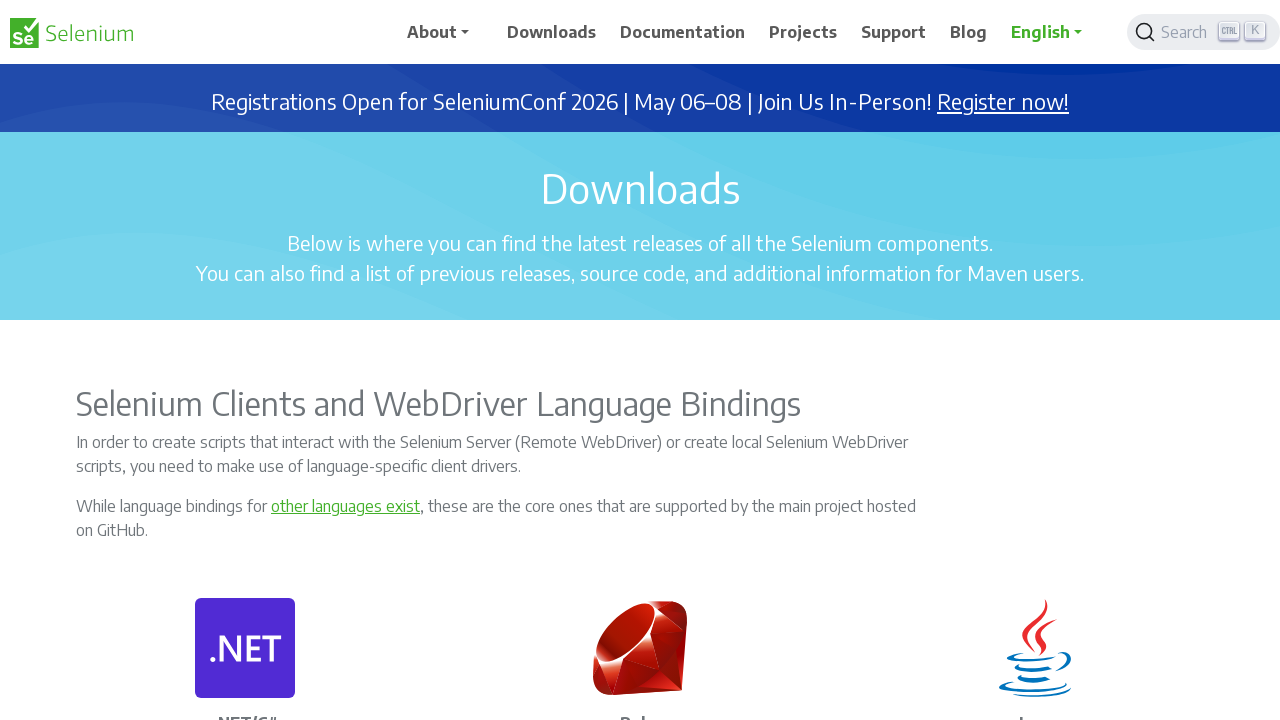

Downloads section loaded with selenium links visible
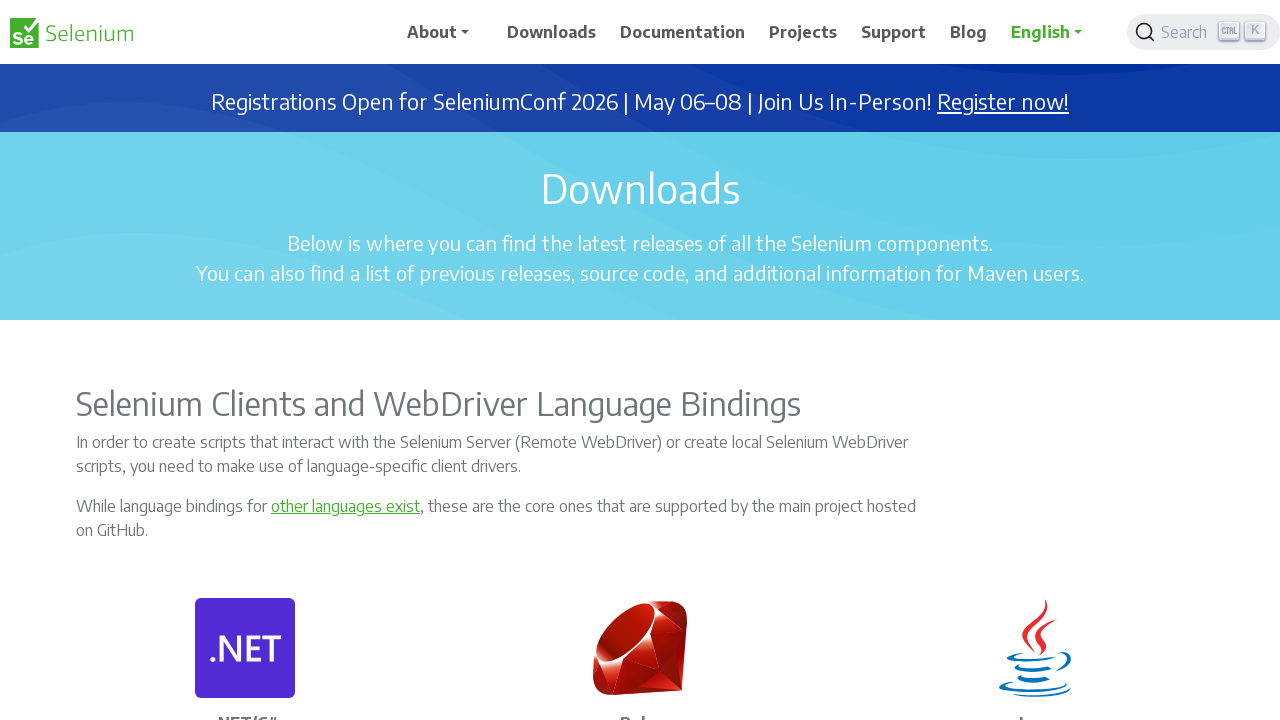

Located 'Latest stable version' download link
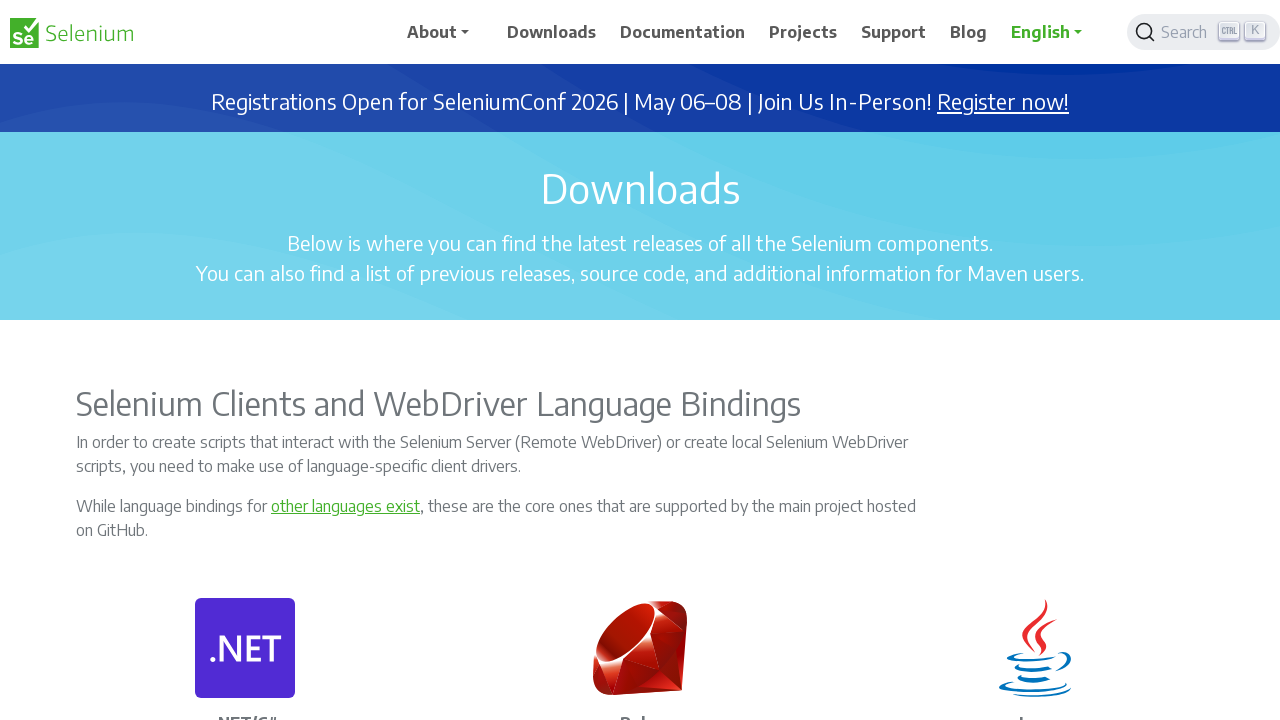

Clicked 'Latest stable version' download link to initiate file download at (928, 361) on text=Latest stable version >> nth=0
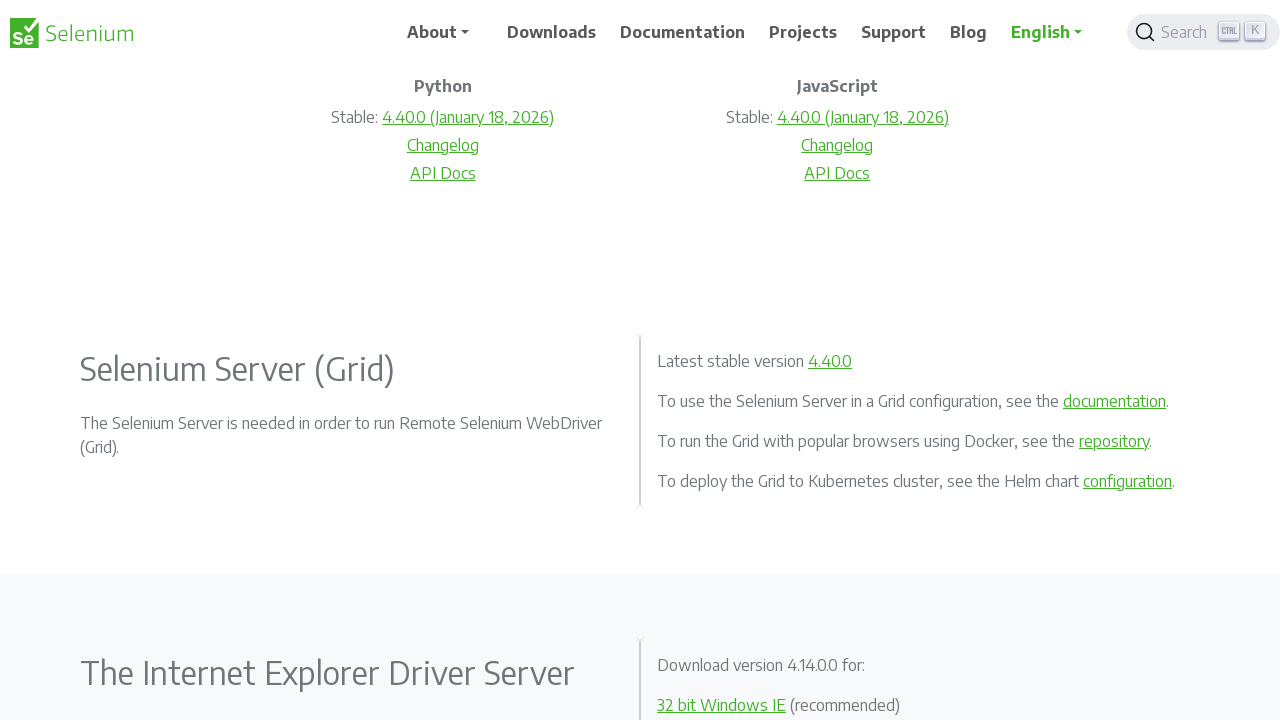

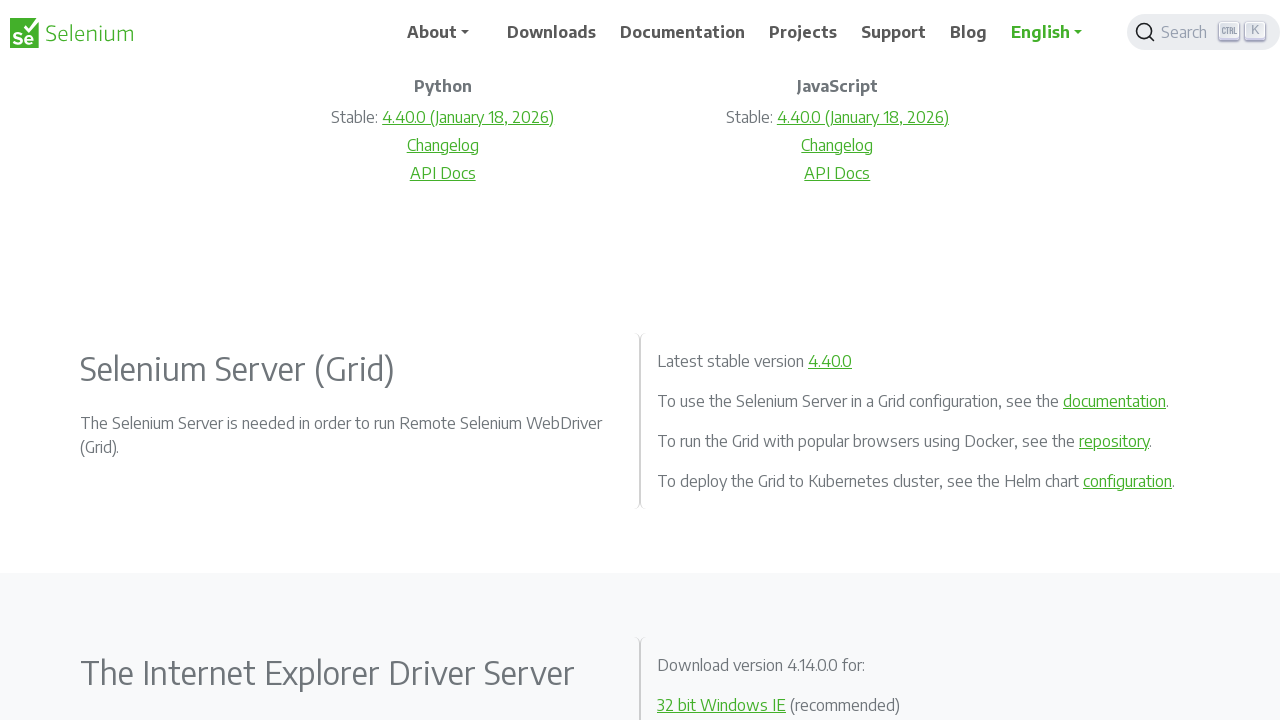